Tests the SJSU class search functionality by entering a subject code and course number, then clicking the search button to find classes

Starting URL: https://cmsweb.cms.sjsu.edu/psp/CSJPRDF/EMPLOYEE/CSJPRD/c/COMMUNITY_ACCESS.CLASS_SEARCH.GBL?pslnkid=SJ_CLASS_SRCH_LNK

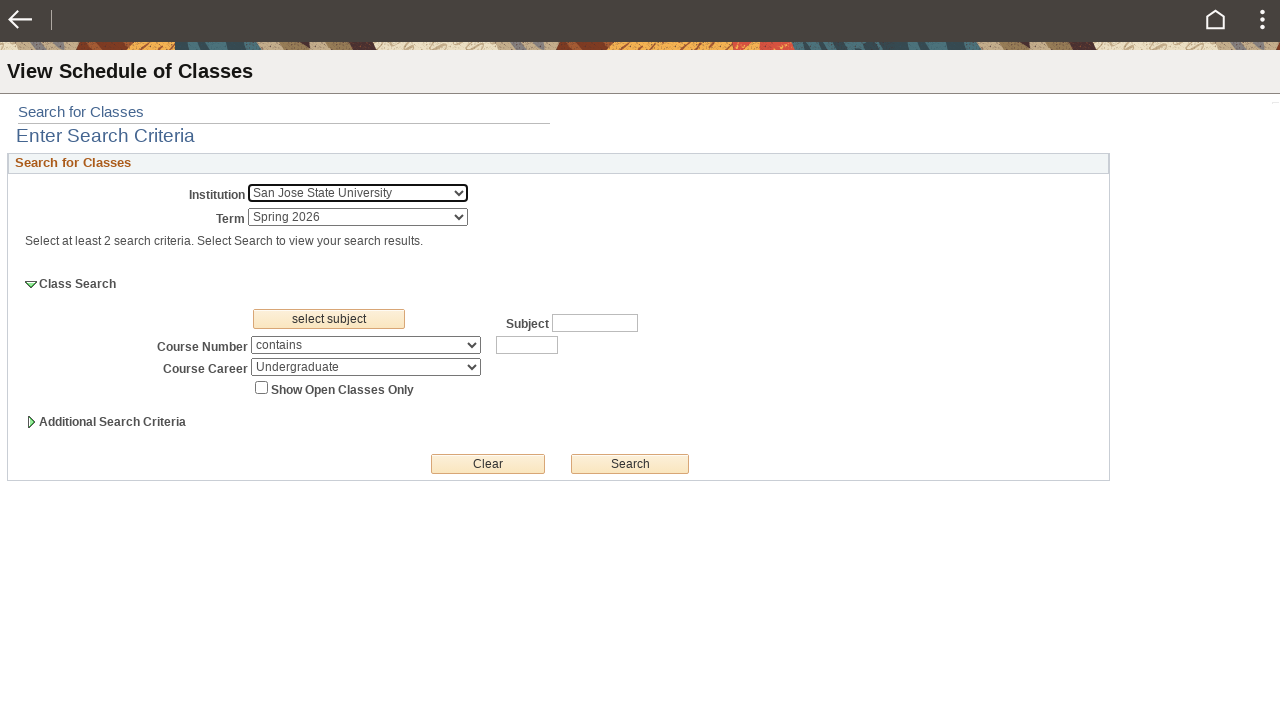

Waited for target iframe to load
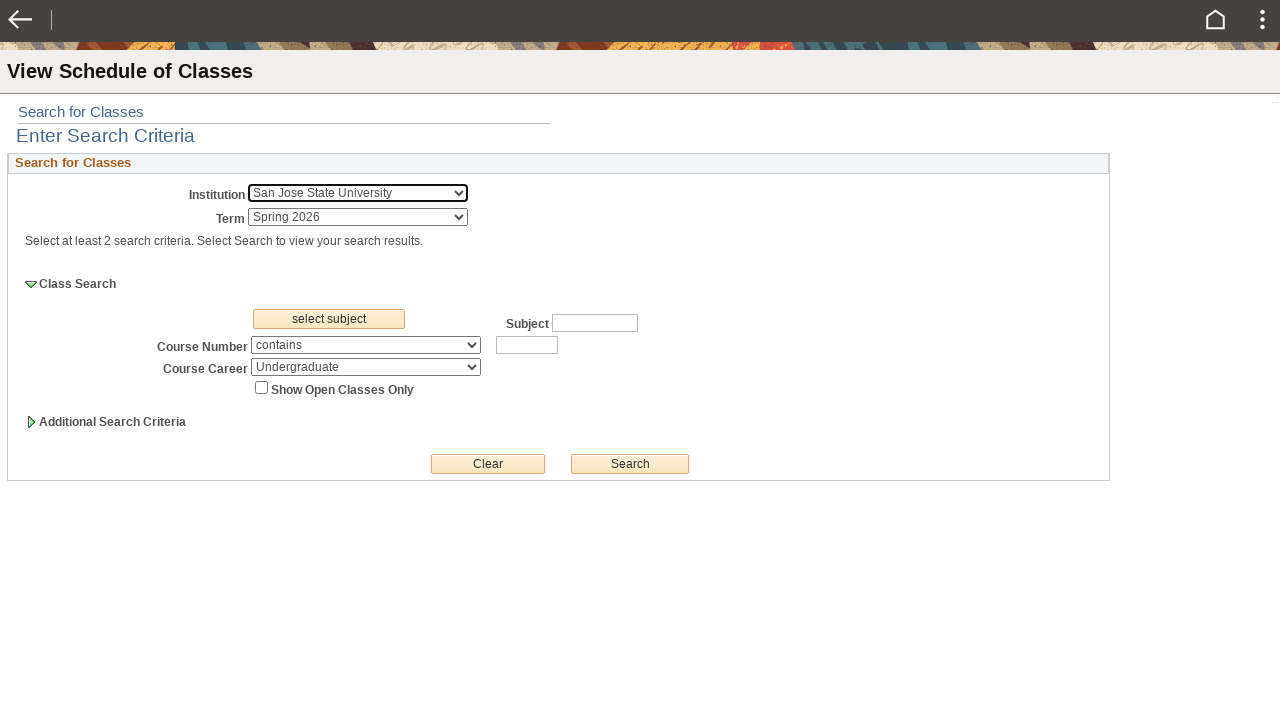

Located target iframe for class search form
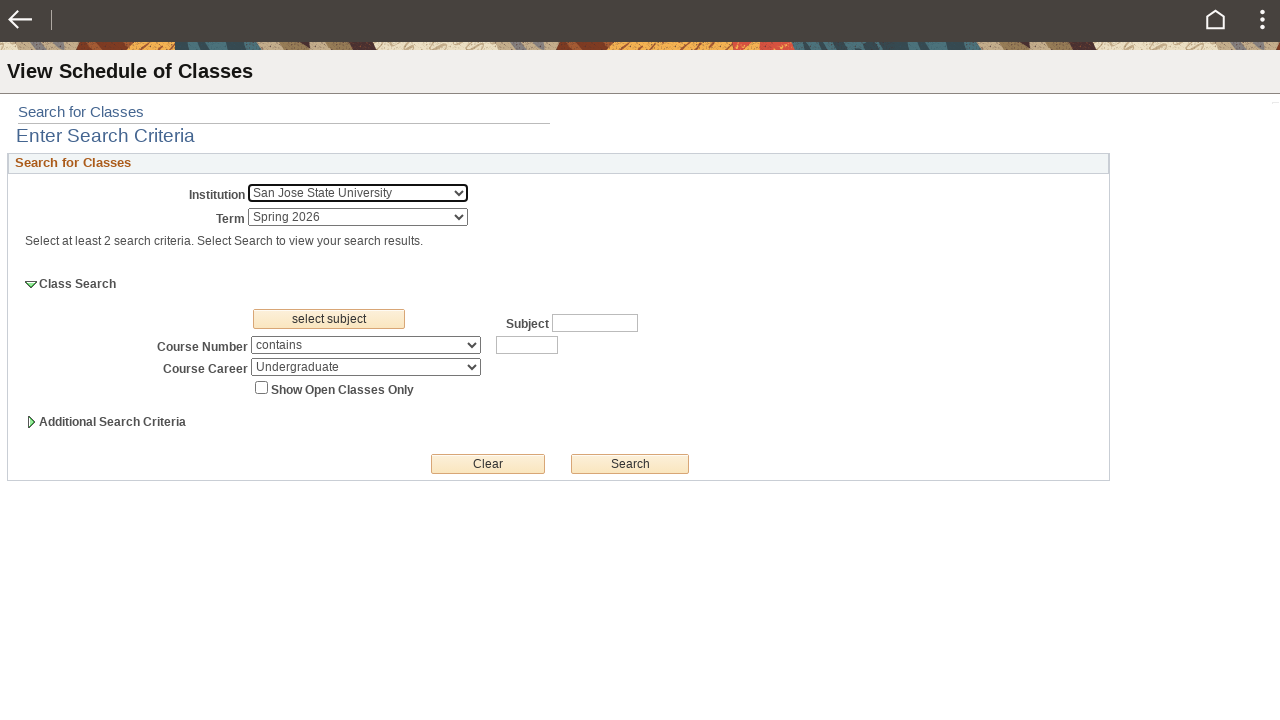

Waited for Subject input field to become visible
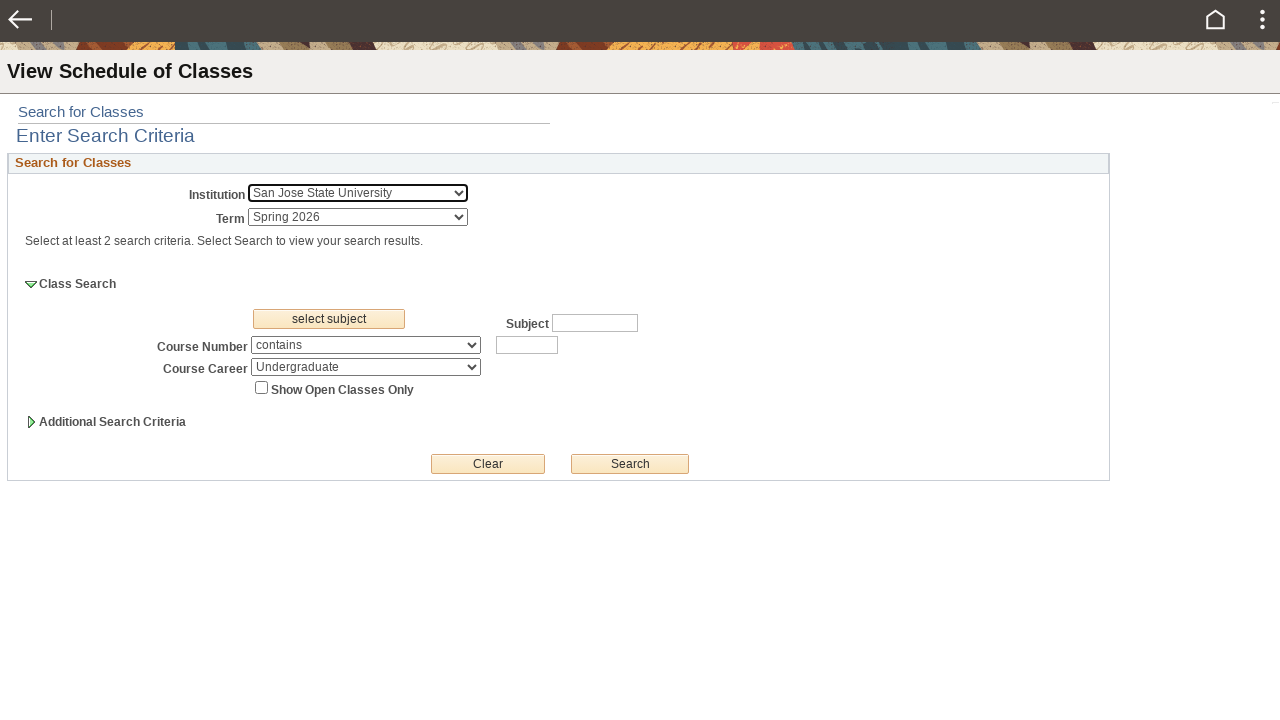

Filled Subject field with 'CS' on #ptifrmtgtframe >> internal:control=enter-frame >> #SSR_CLSRCH_WRK_SUBJECT\$0
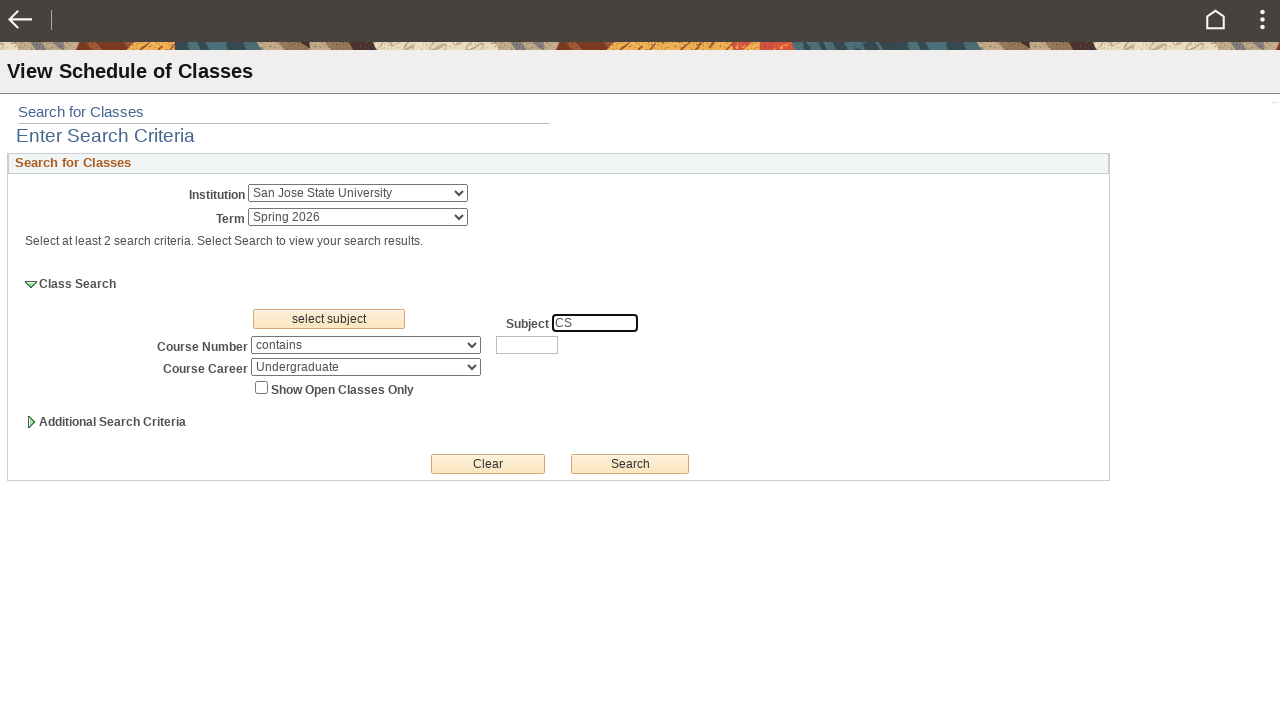

Waited for Course Number input field to become visible
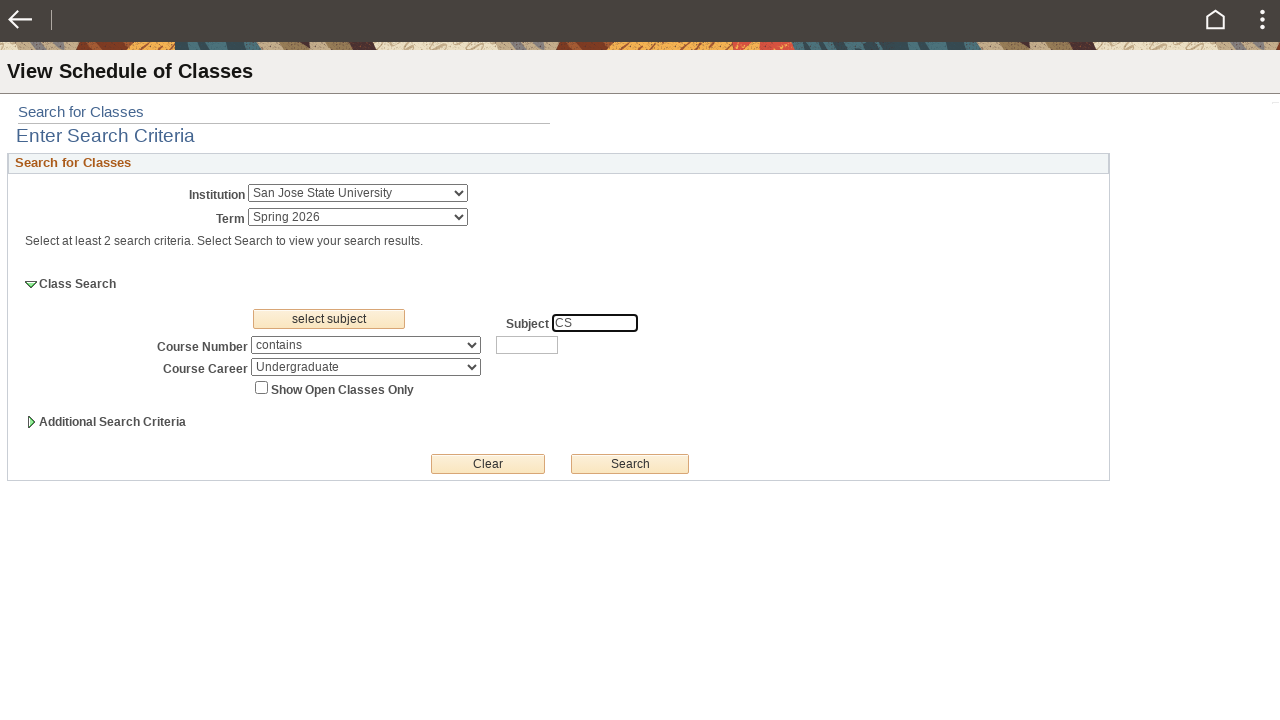

Filled Course Number field with '146' on #ptifrmtgtframe >> internal:control=enter-frame >> #SSR_CLSRCH_WRK_CATALOG_NBR\$
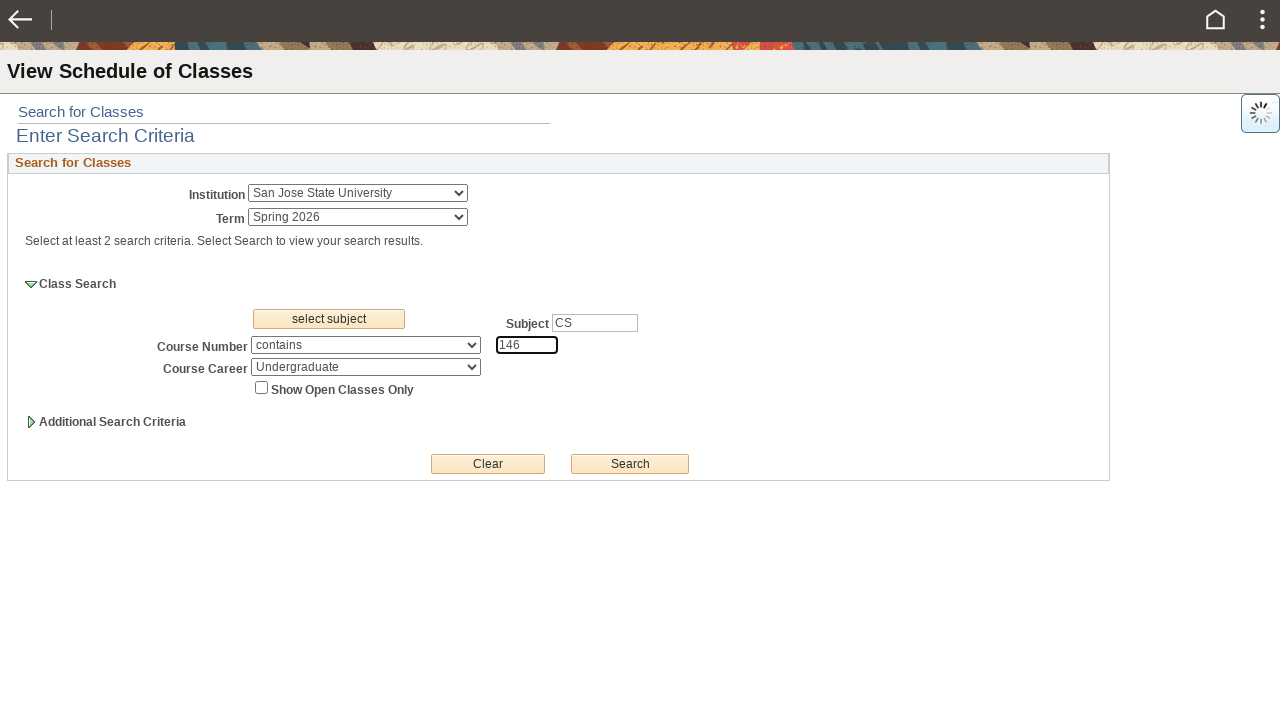

Waited for Search button to become visible
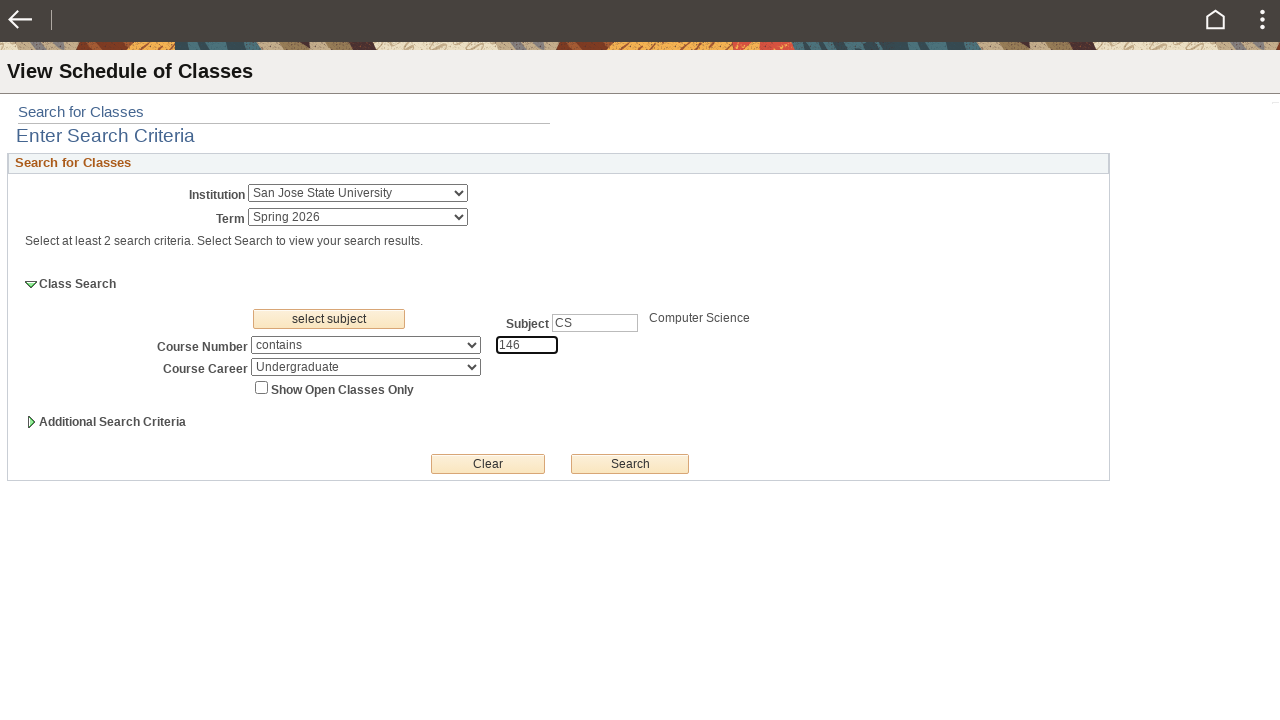

Clicked Search button to find CS 146 classes at (630, 464) on #ptifrmtgtframe >> internal:control=enter-frame >> #CLASS_SRCH_WRK2_SSR_PB_CLASS
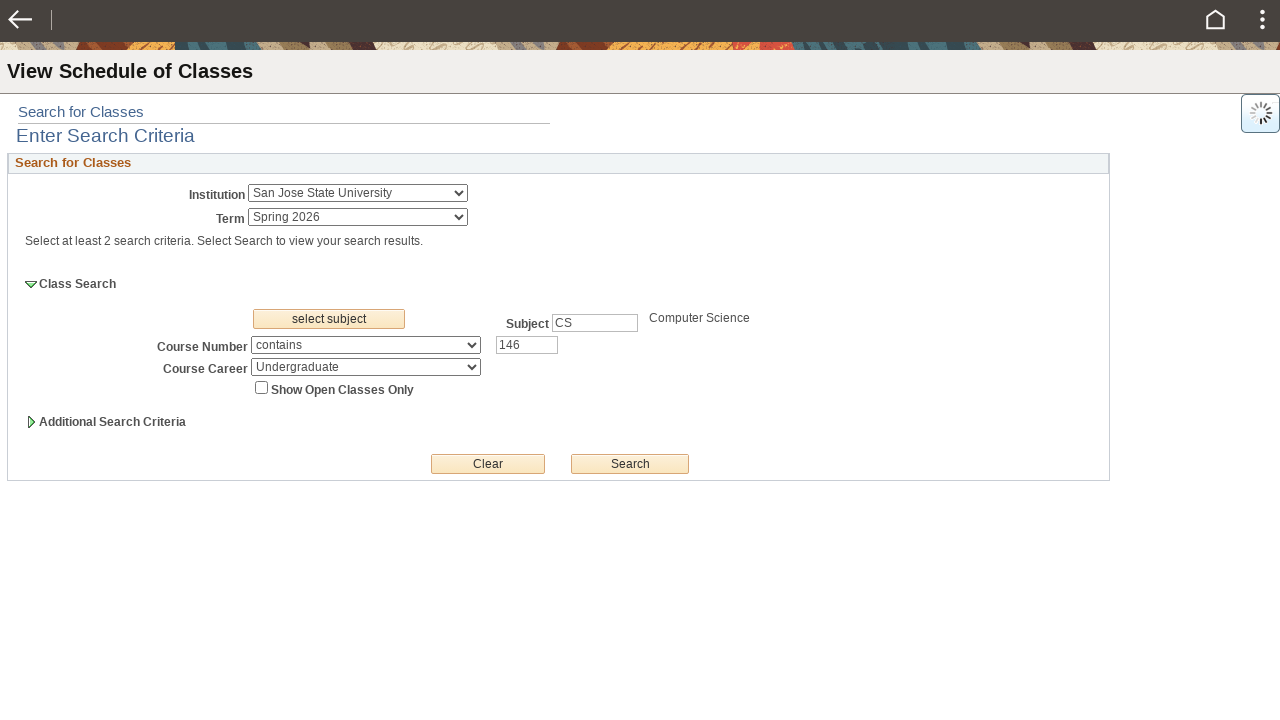

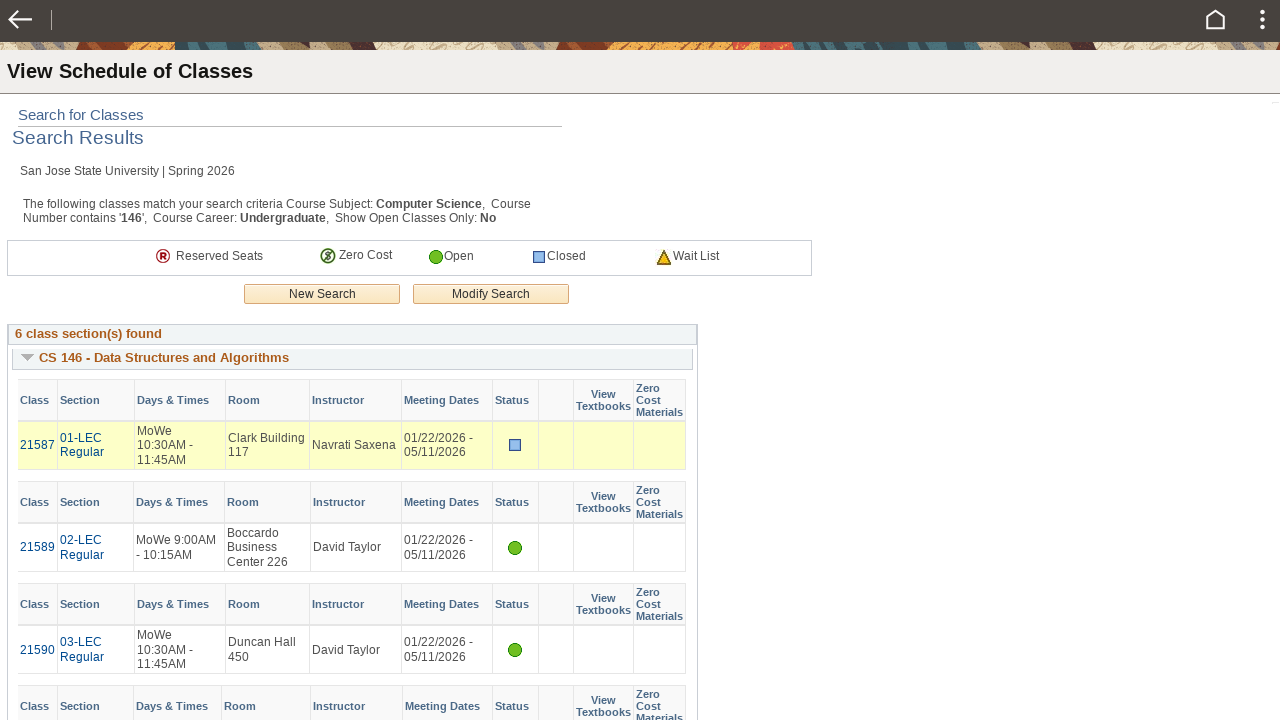